Tests window handle functionality by clicking a link that opens a new window, switching between windows, and verifying the titles of both pages.

Starting URL: https://the-internet.herokuapp.com/windows

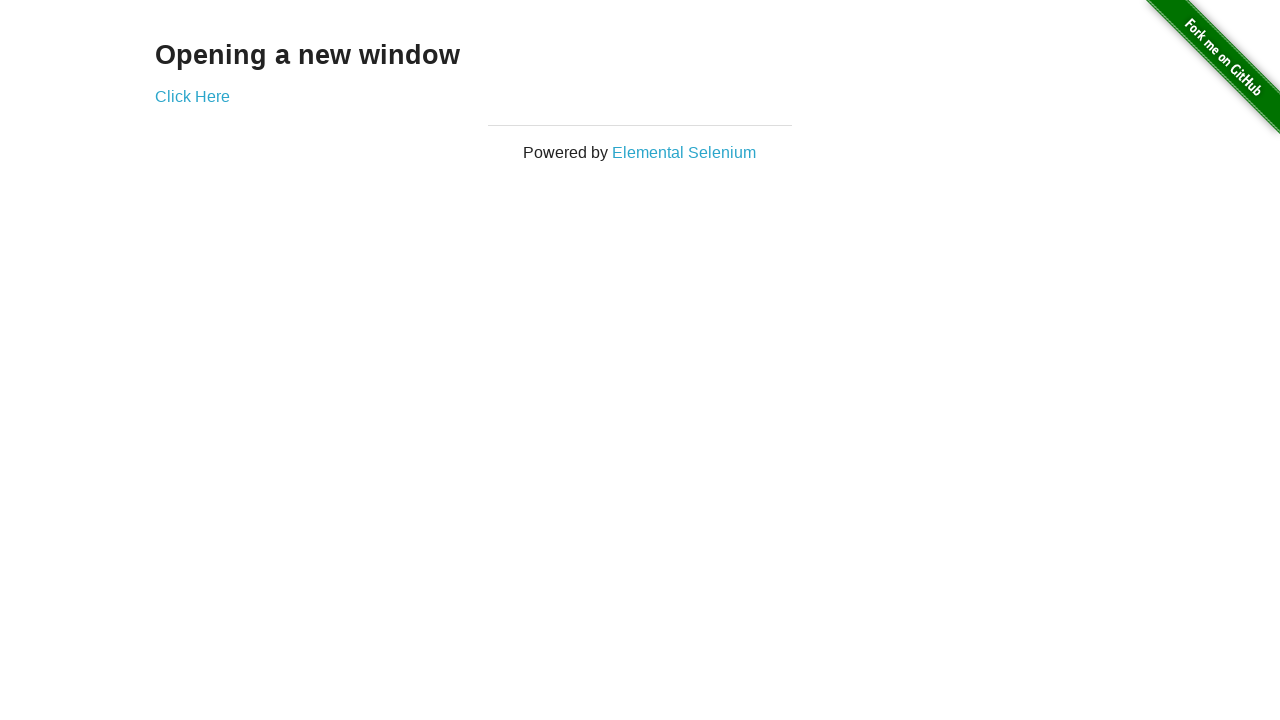

Verified heading text is 'Opening a new window'
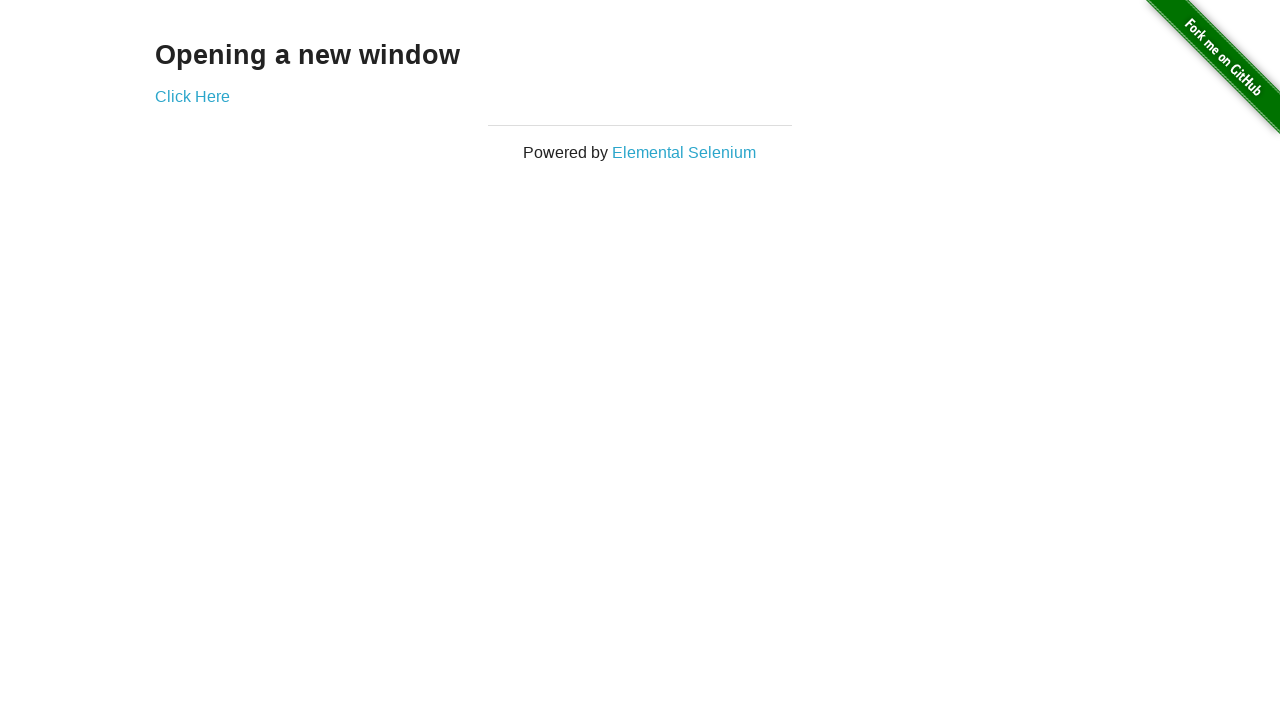

Verified first page title is 'The Internet'
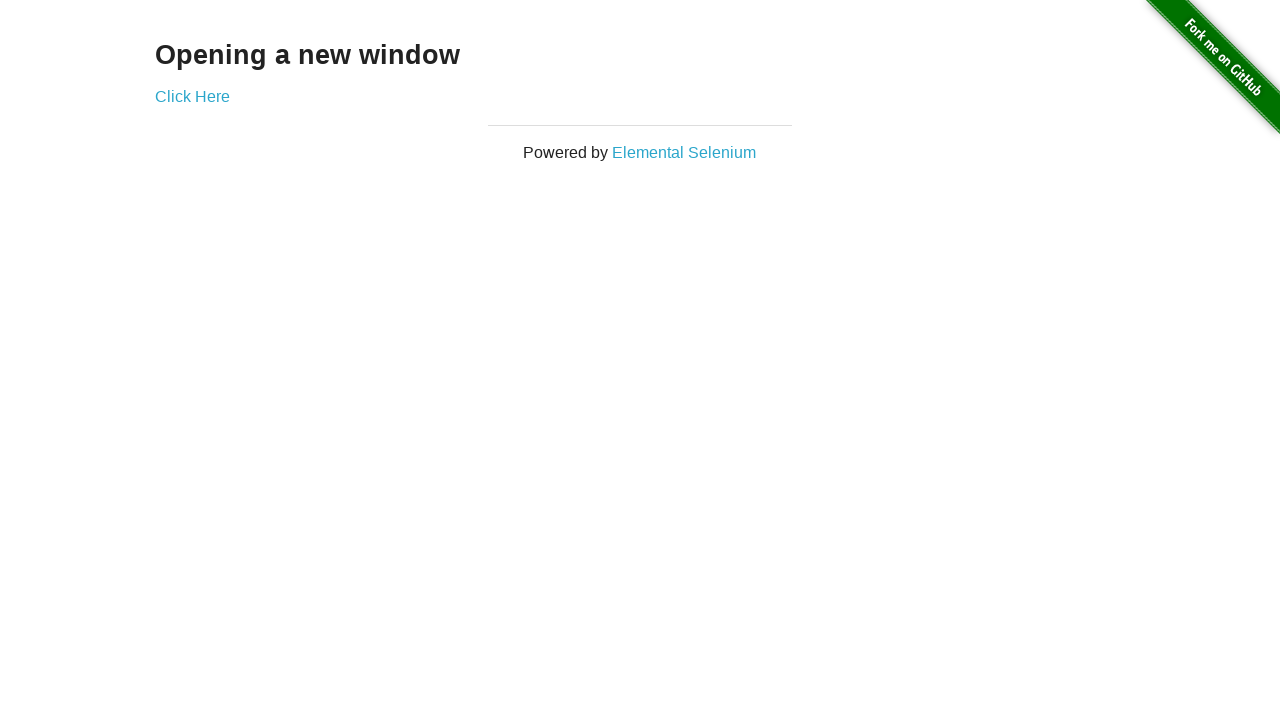

Clicked 'Click Here' link to open a new window at (192, 96) on (//a)[2]
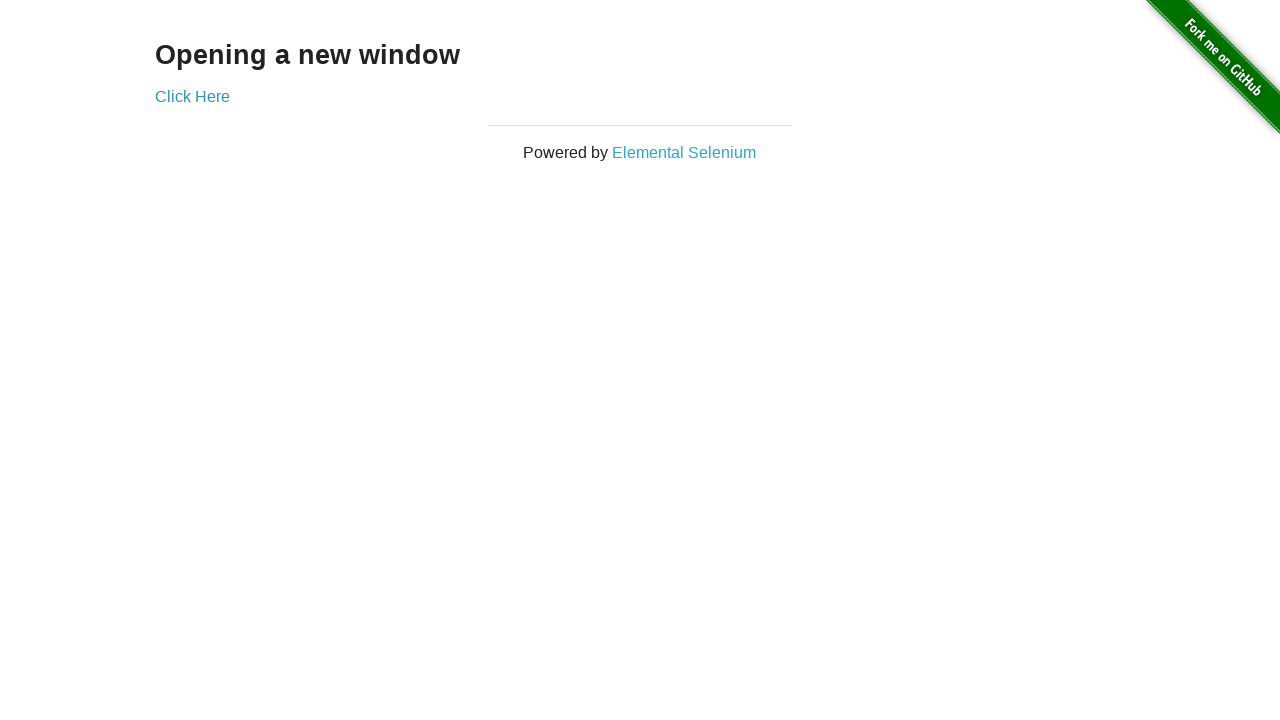

New window page loaded successfully
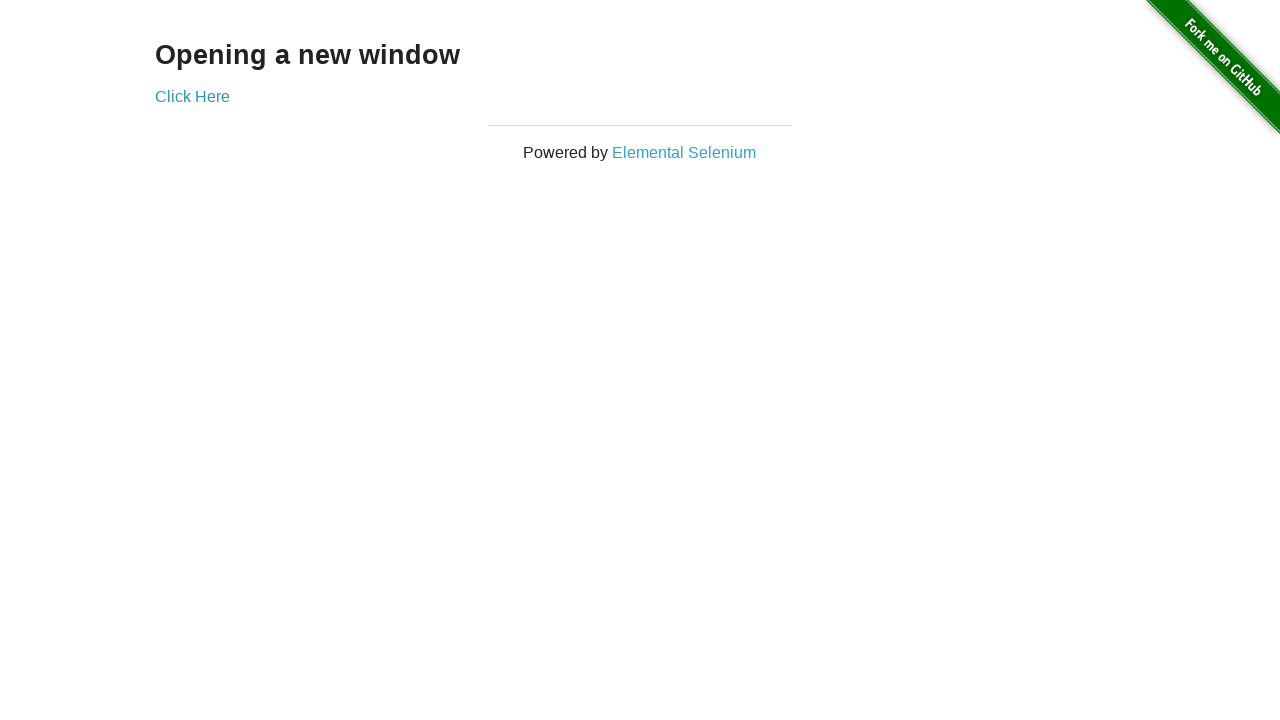

Verified new window page title is 'New Window'
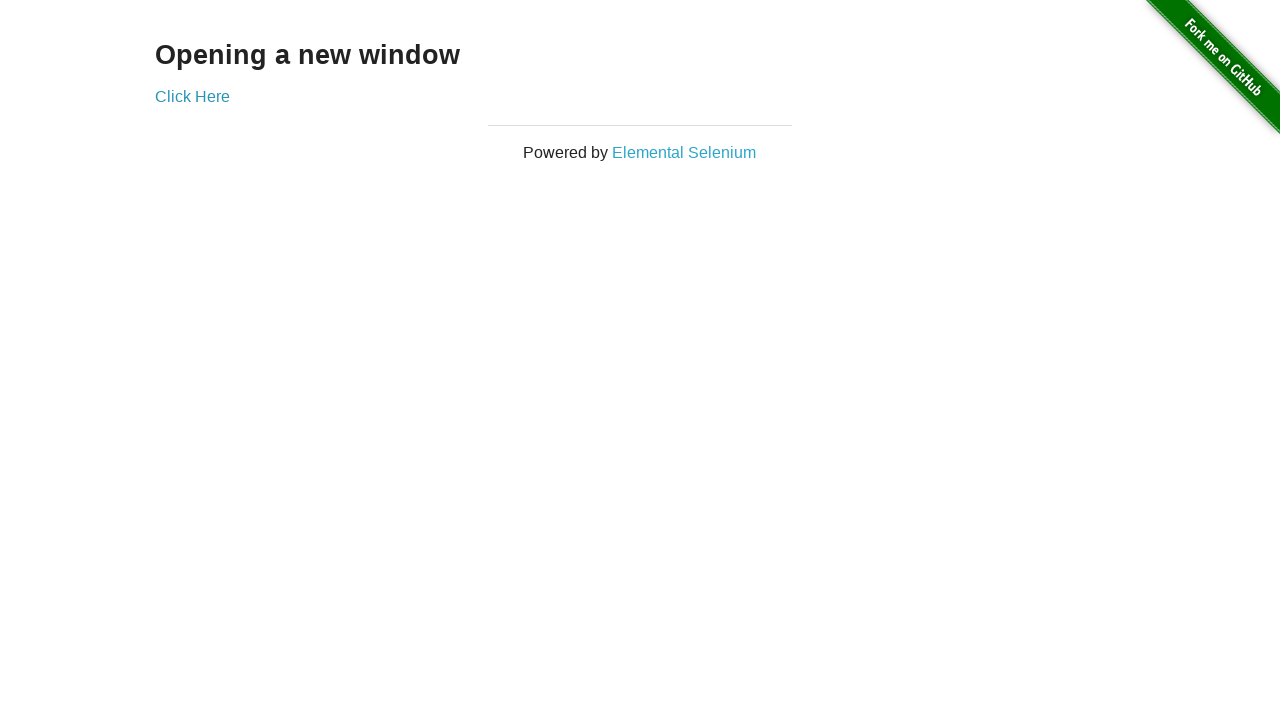

Switched back to first window
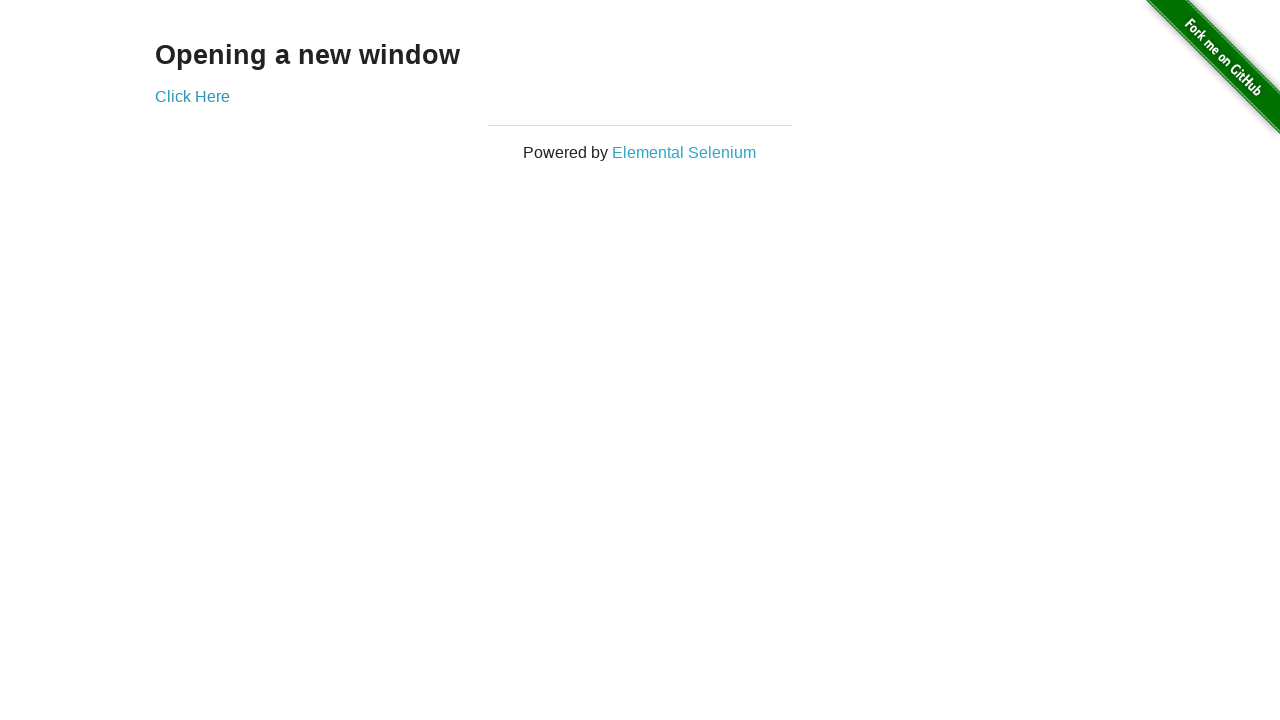

Verified first window title is 'The Internet'
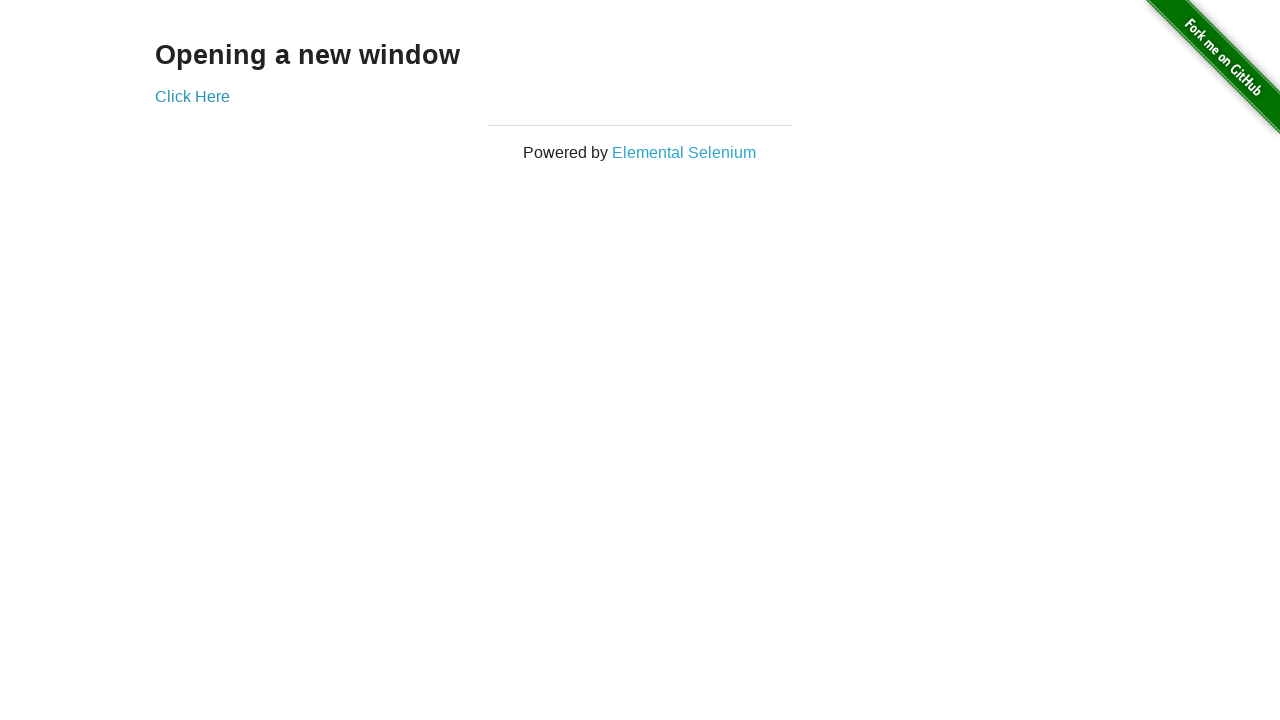

Switched to second window
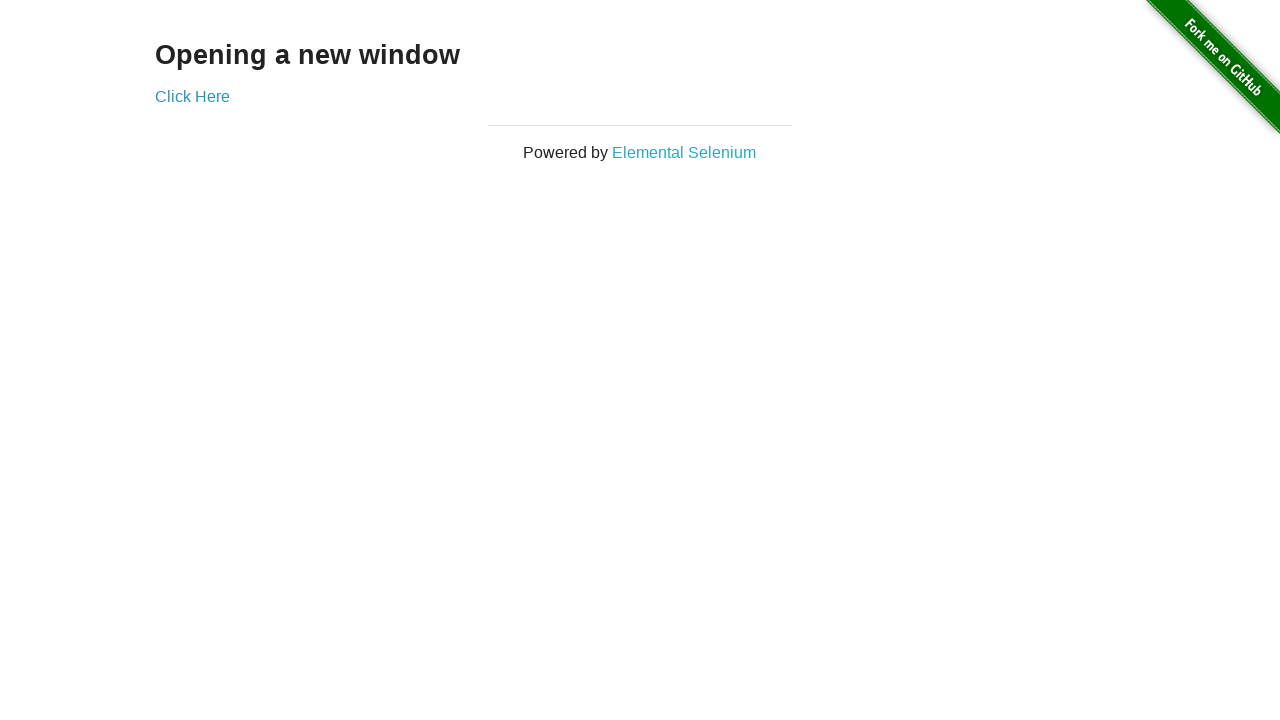

Switched back to first window again
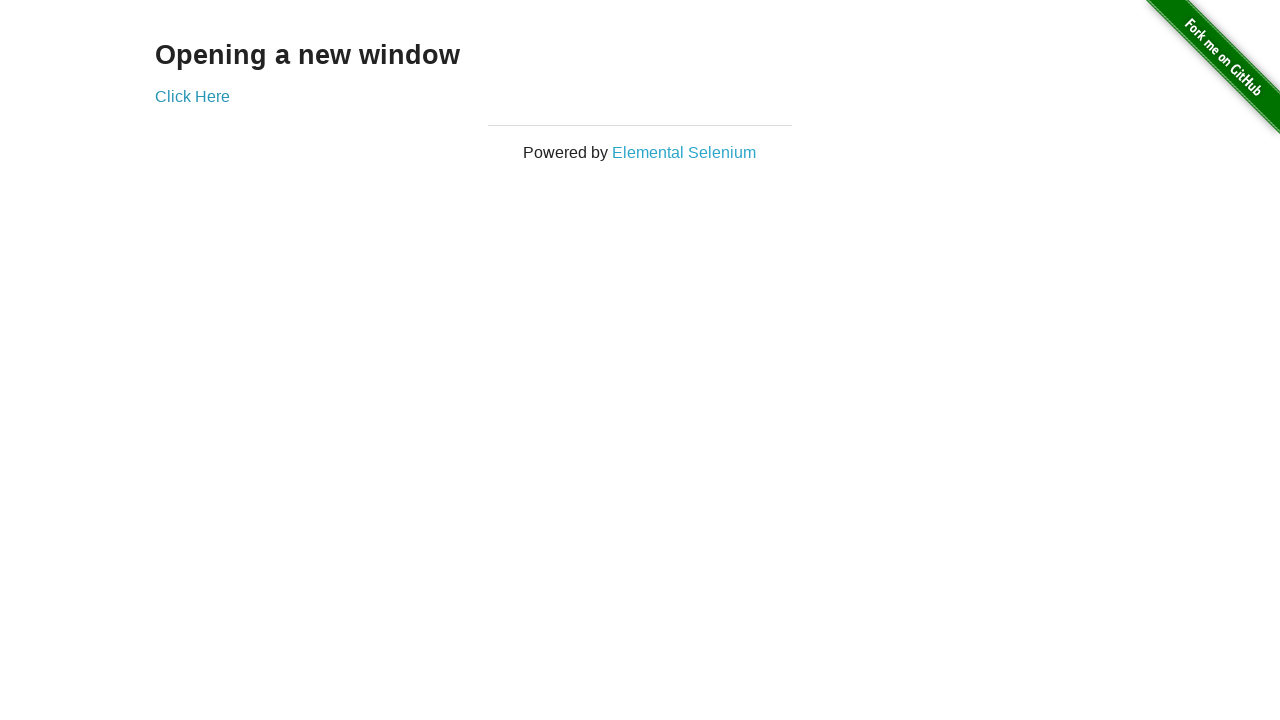

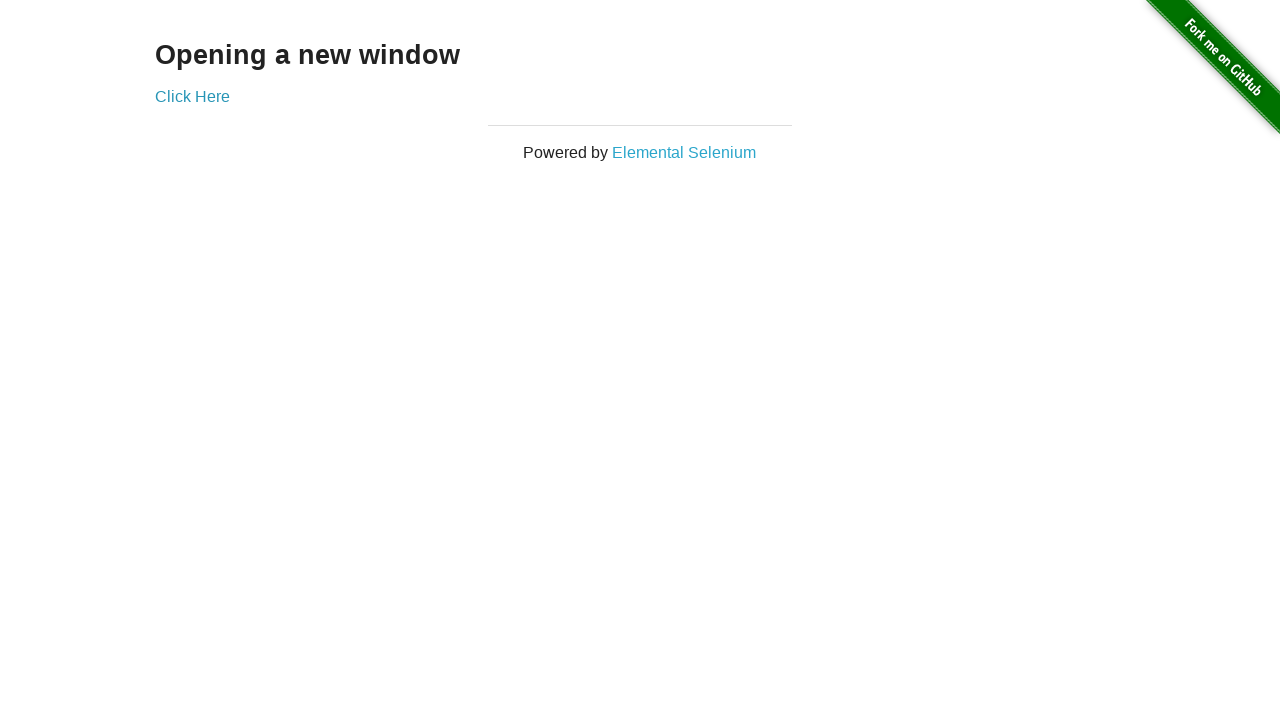